Tests the challenge gemma feature by skipping demo, filling in a search query, and submitting

Starting URL: https://neuronpedia.org/gemma-scope#microscope

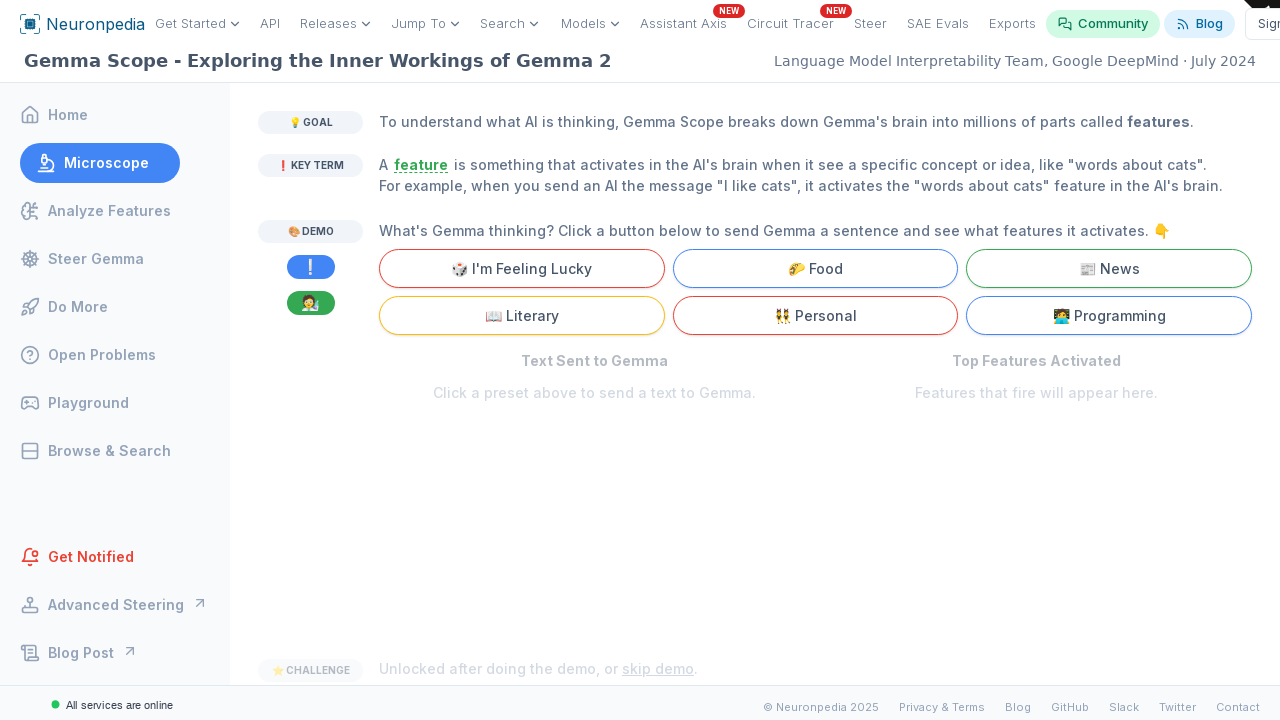

Clicked 'skip demo' button to unlock challenge at (658, 669) on internal:text="skip demo"i >> nth=0
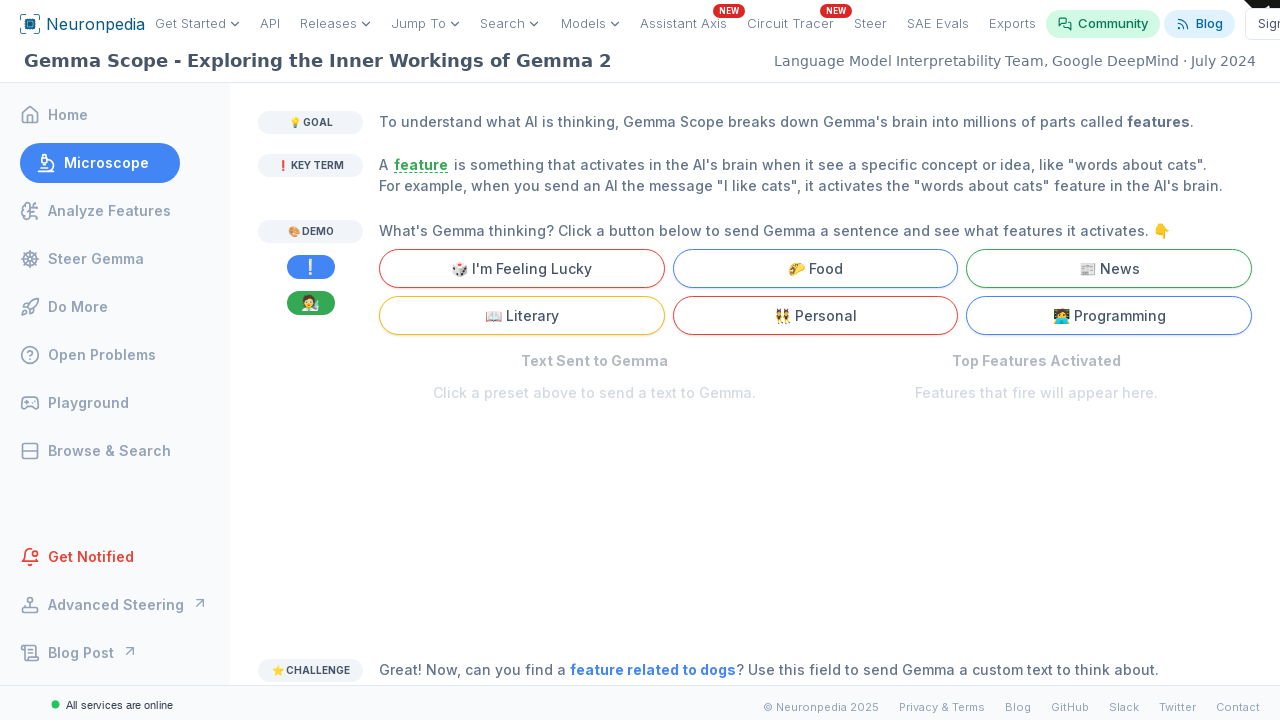

Located Gemma search input field
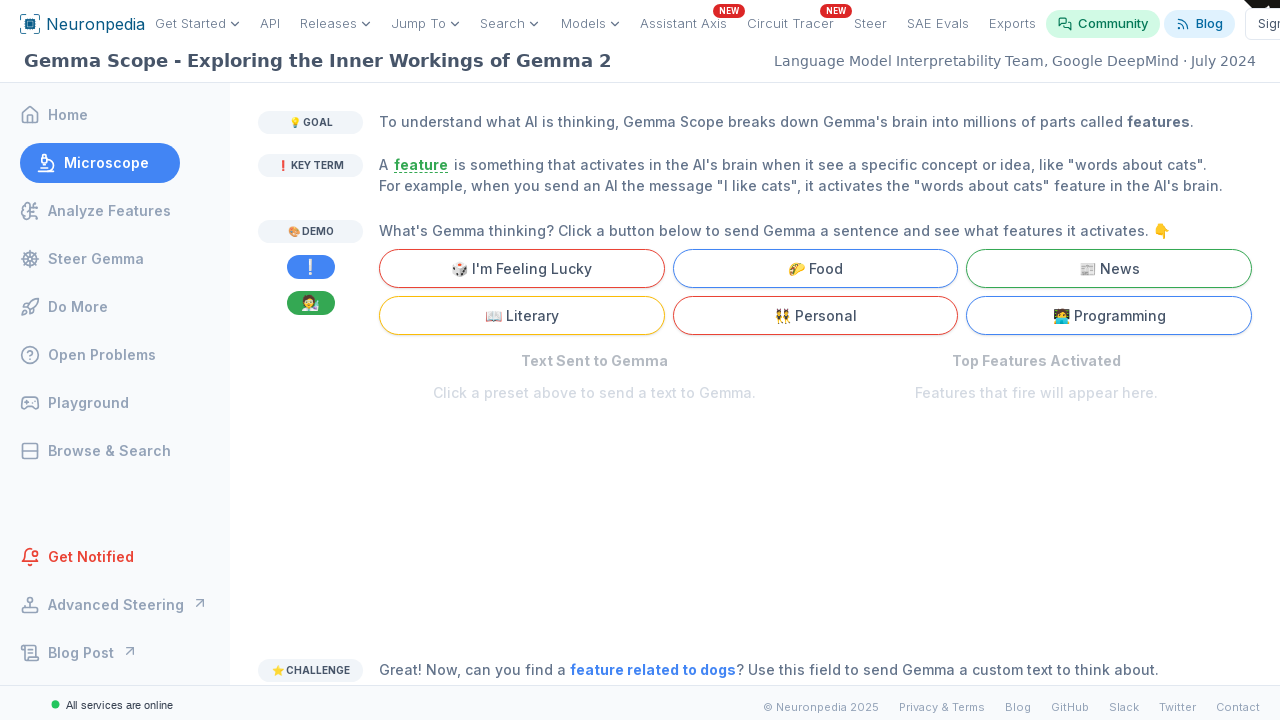

Filled search field with 'testing inputs' on internal:attr=[placeholder="Hint: Try a short sentence instead of a word or phra
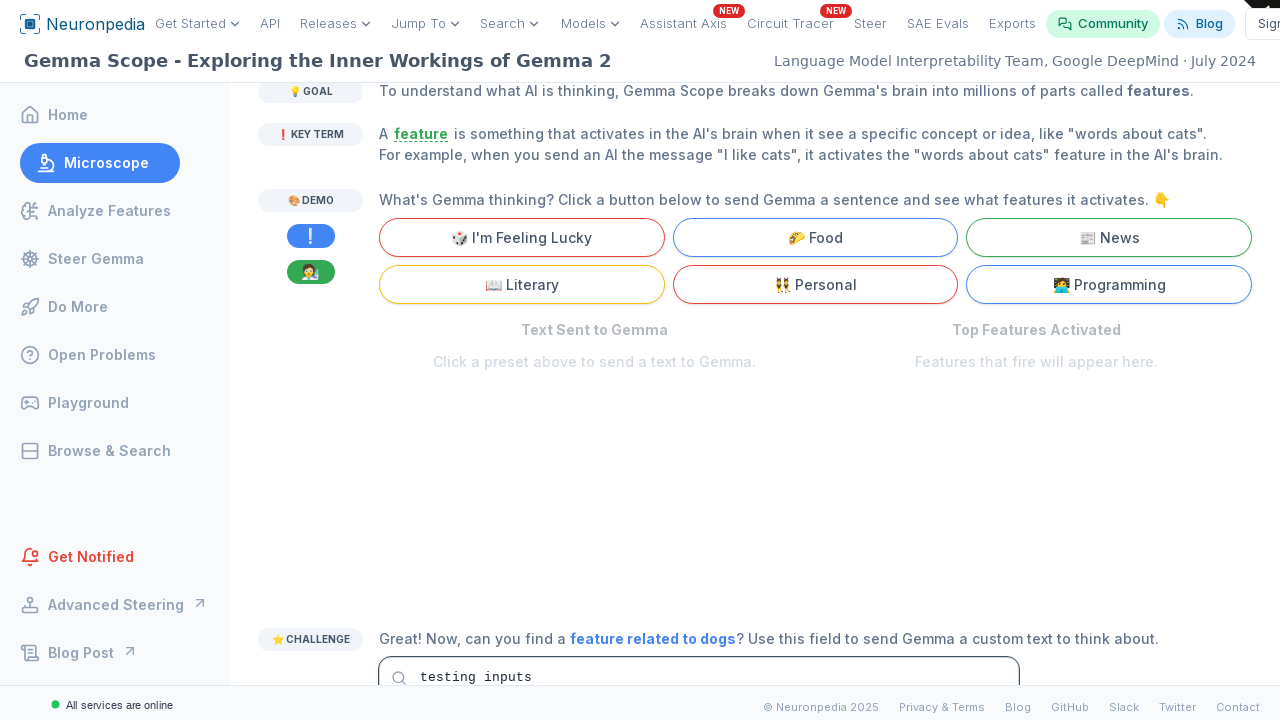

Pressed Enter to submit search query on internal:attr=[placeholder="Hint: Try a short sentence instead of a word or phra
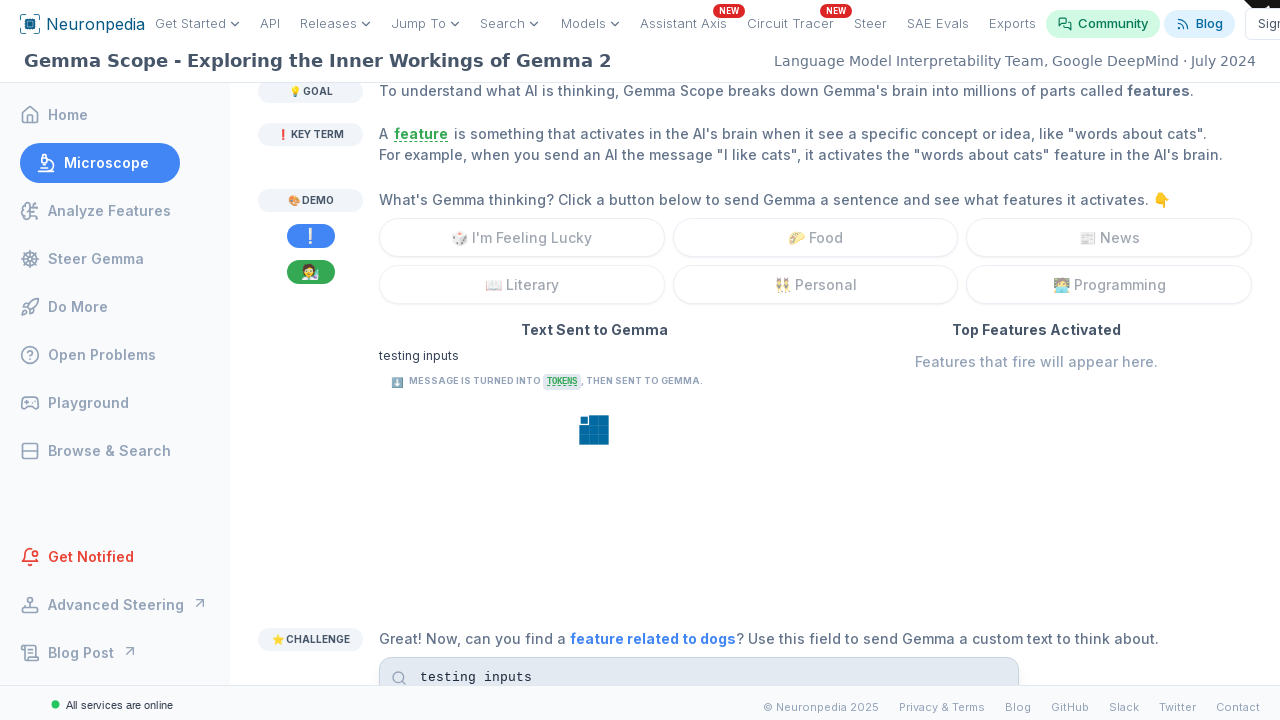

Waited for Gemma results to load (preset text disappeared)
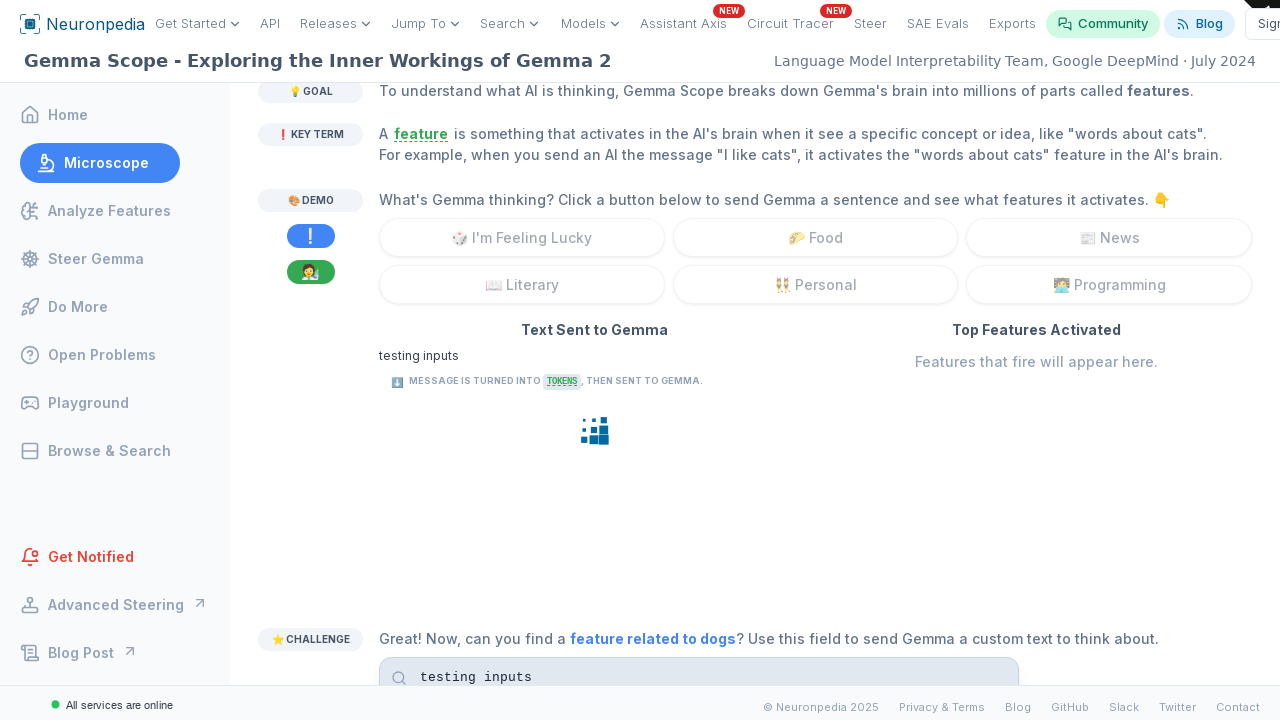

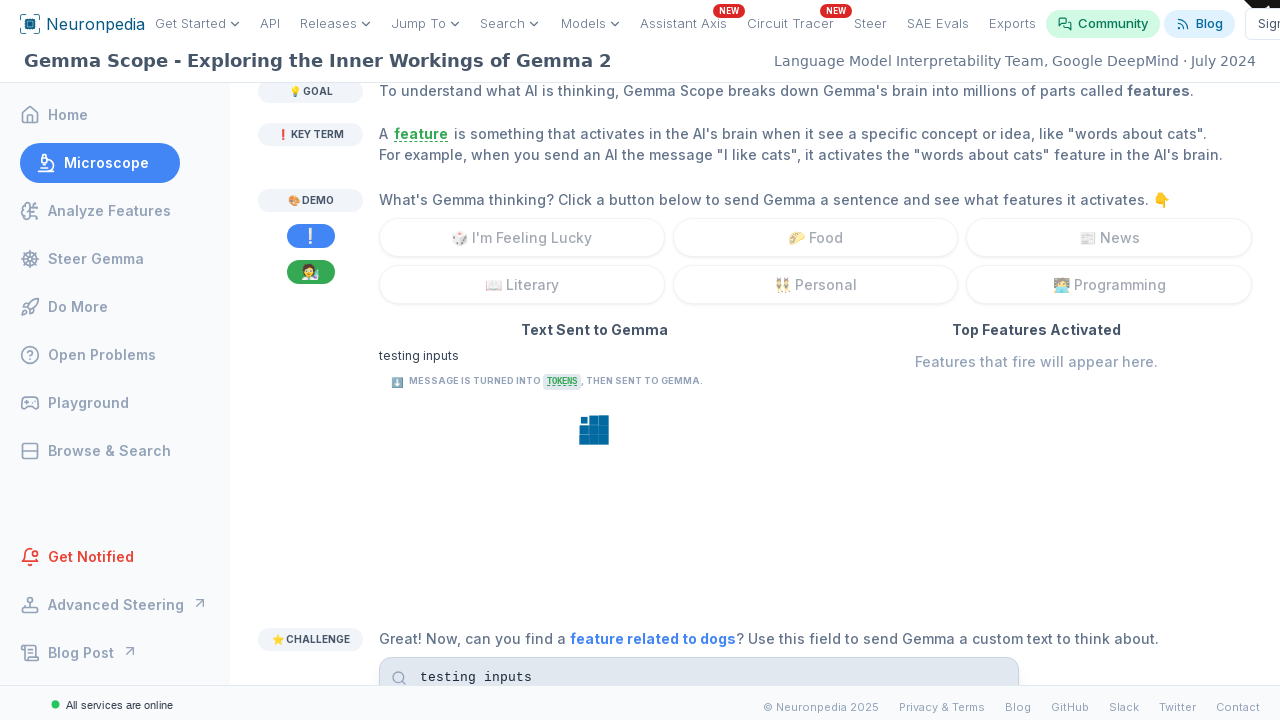